Navigates to the GOL Airlines press/media page and verifies the page loads successfully

Starting URL: https://voegol.com.br/pt/a-gol/imprensa

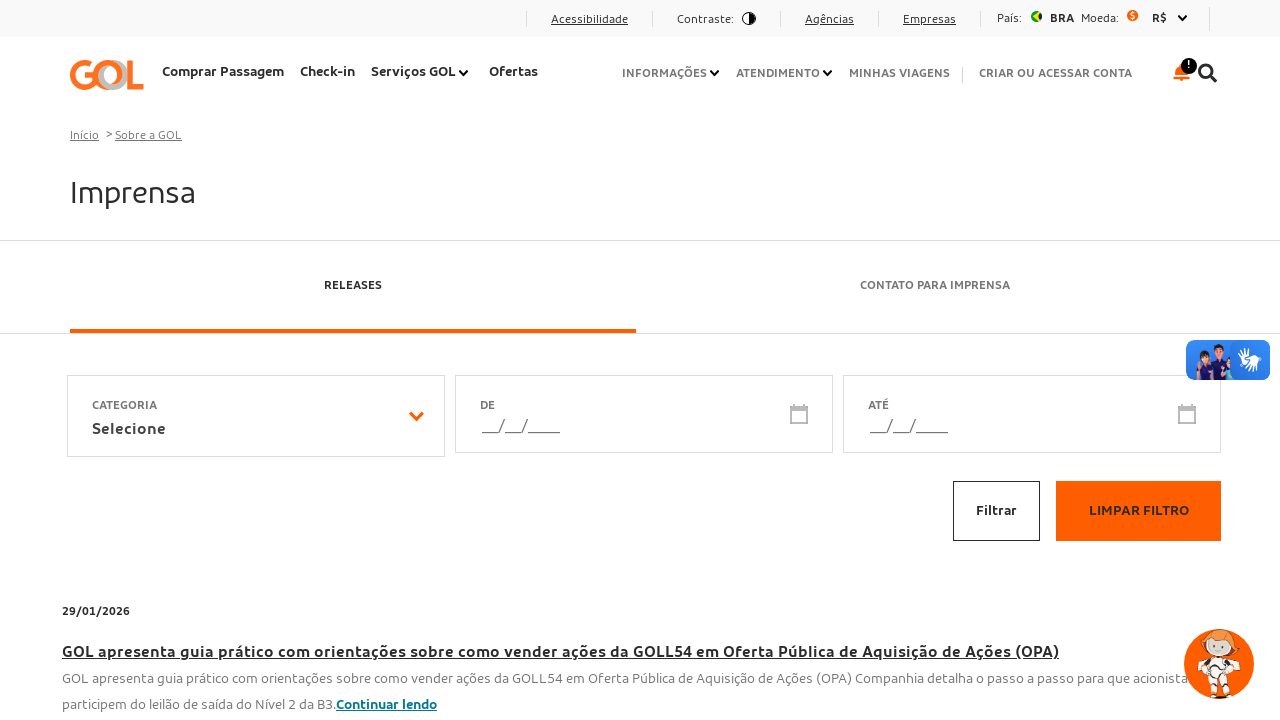

Waited for DOM content to load on GOL Airlines press/media page
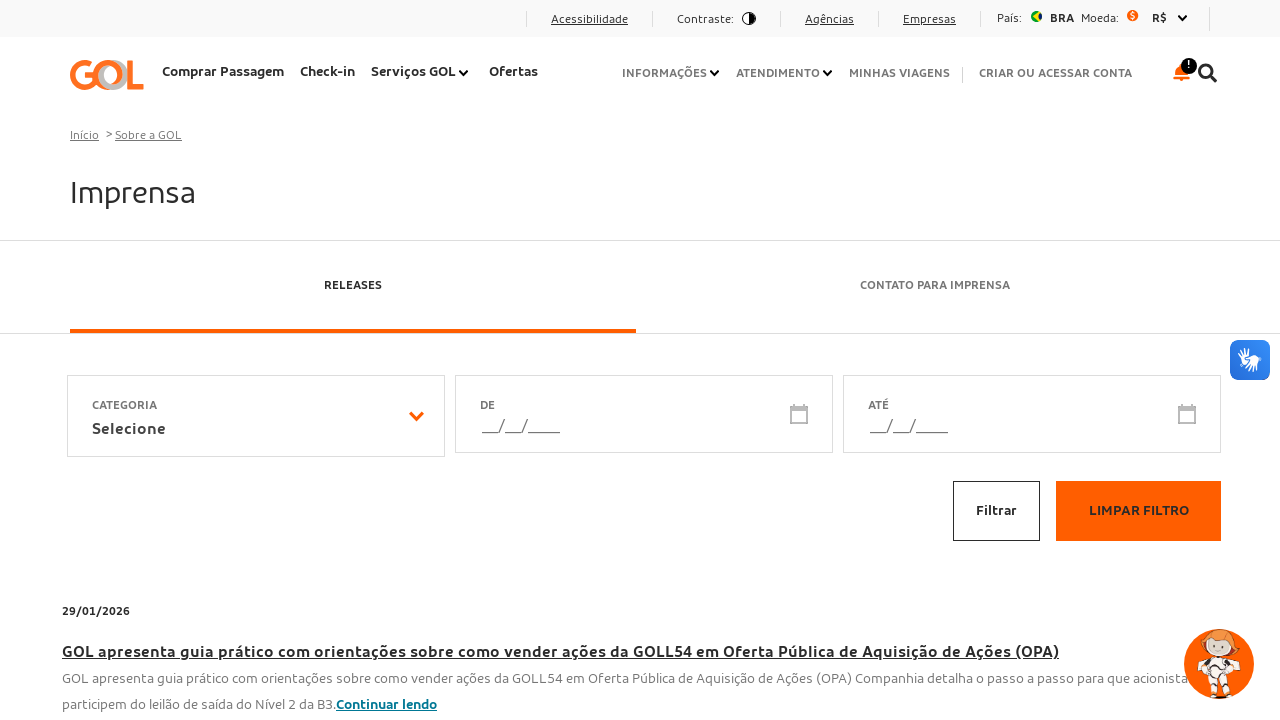

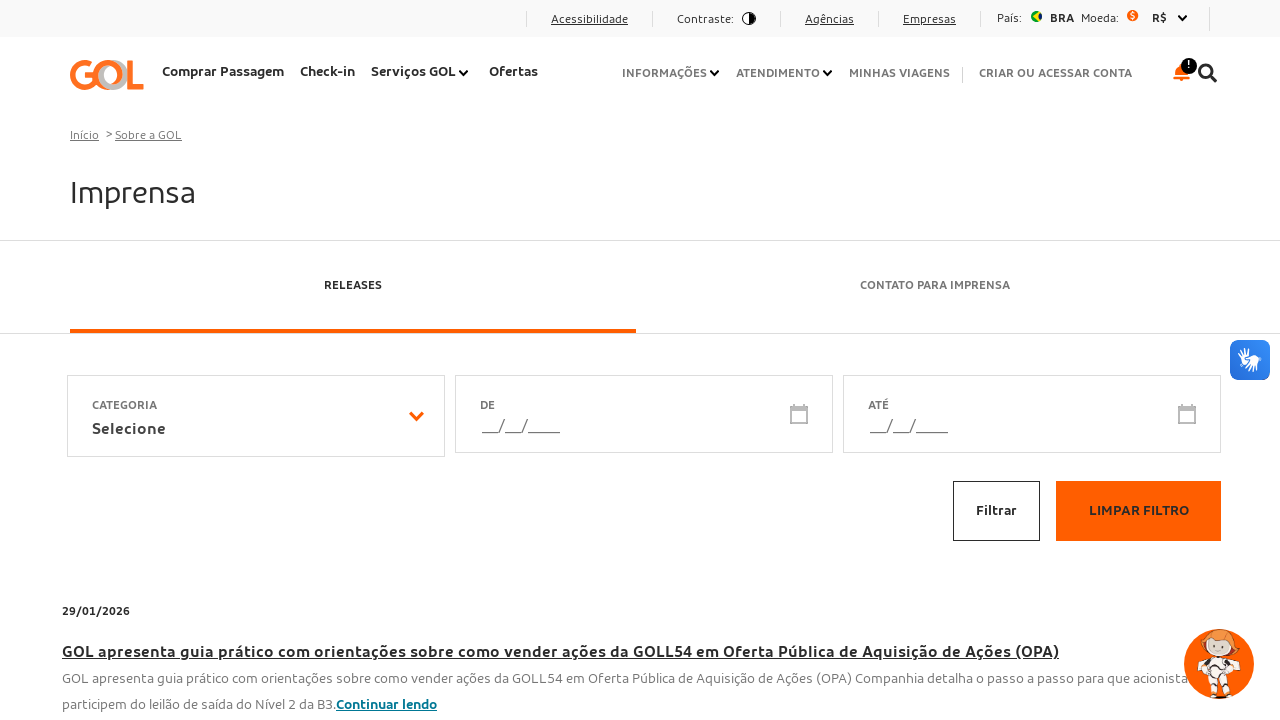